Tests that the University of Victoria homepage loads with the correct title

Starting URL: https://www.uvic.ca/

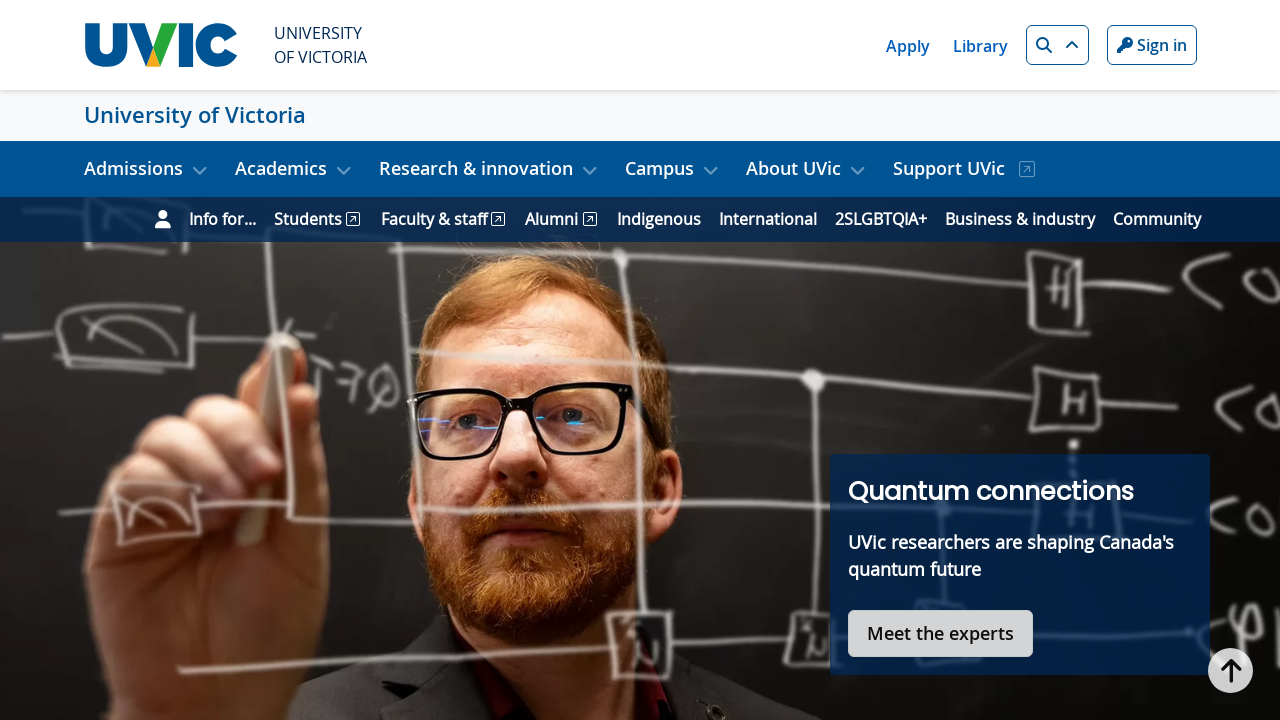

Navigated to University of Victoria homepage
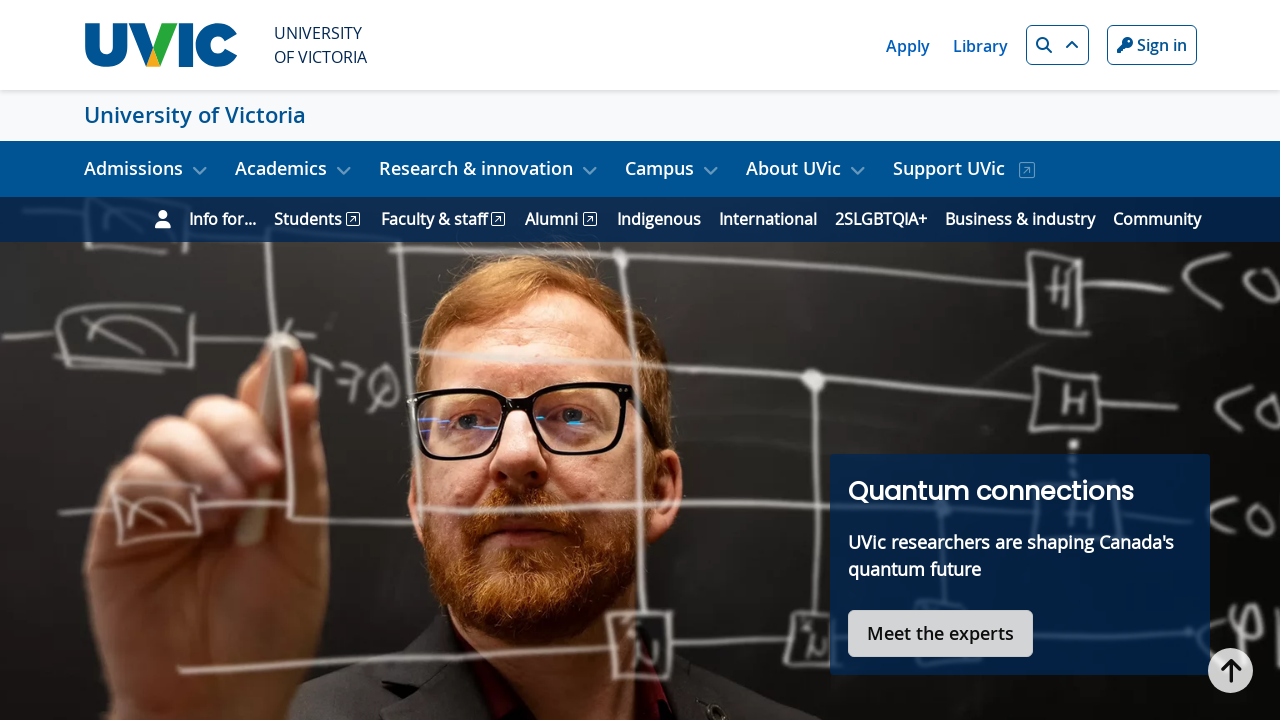

Verified page title is 'Home - University of Victoria'
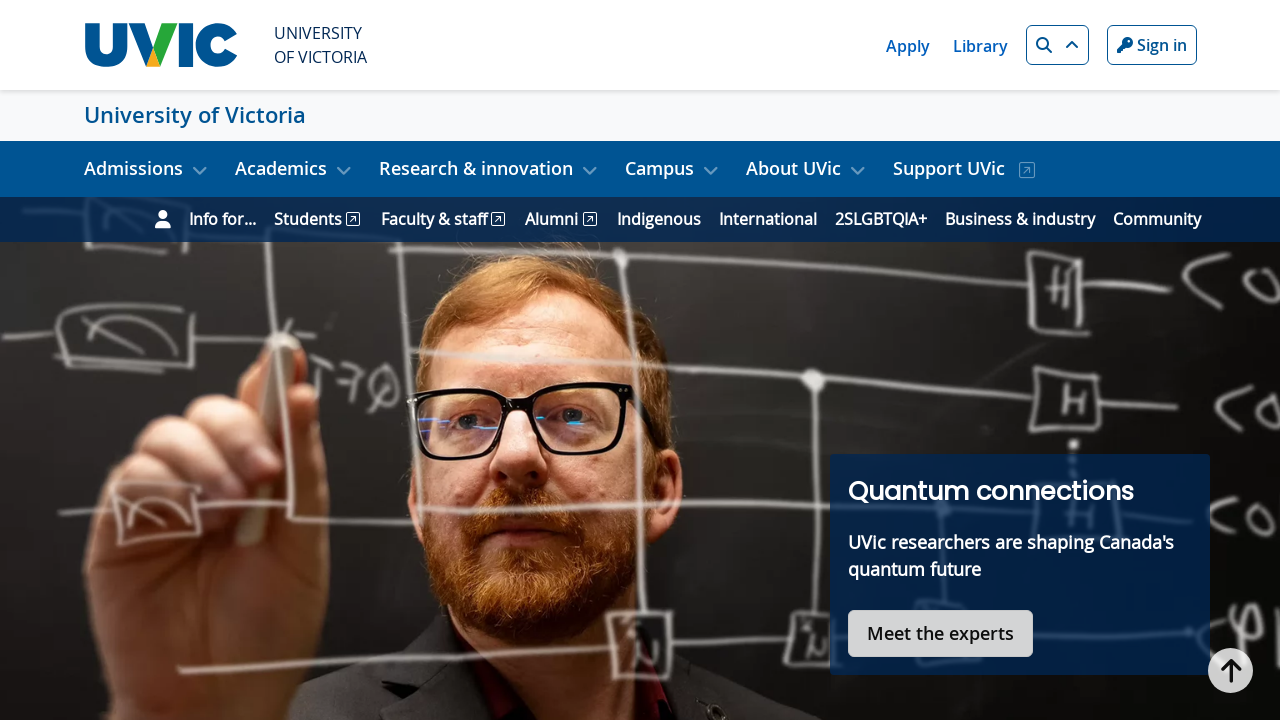

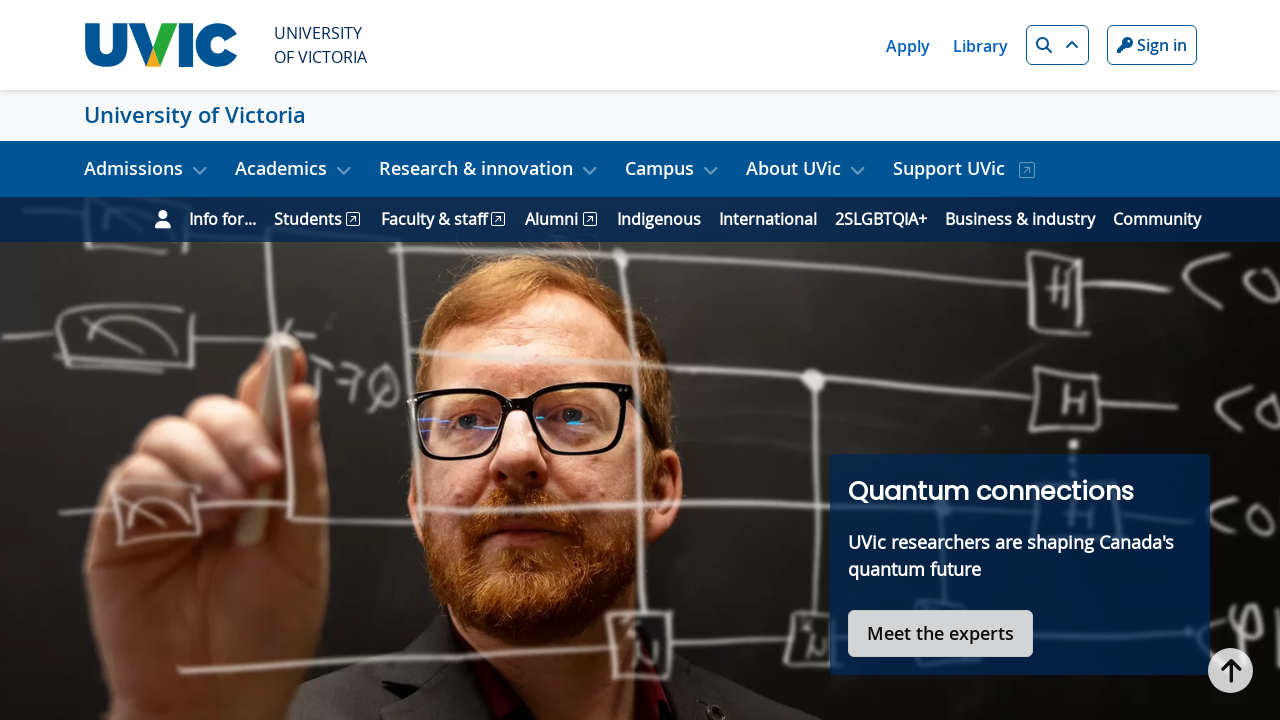